Tests JavaScript alert handling by clicking a button to trigger an immediate alert, accepting it, then clicking another button to trigger a delayed alert, waiting for it to appear, and accepting it.

Starting URL: https://neotech.vercel.app/alerts

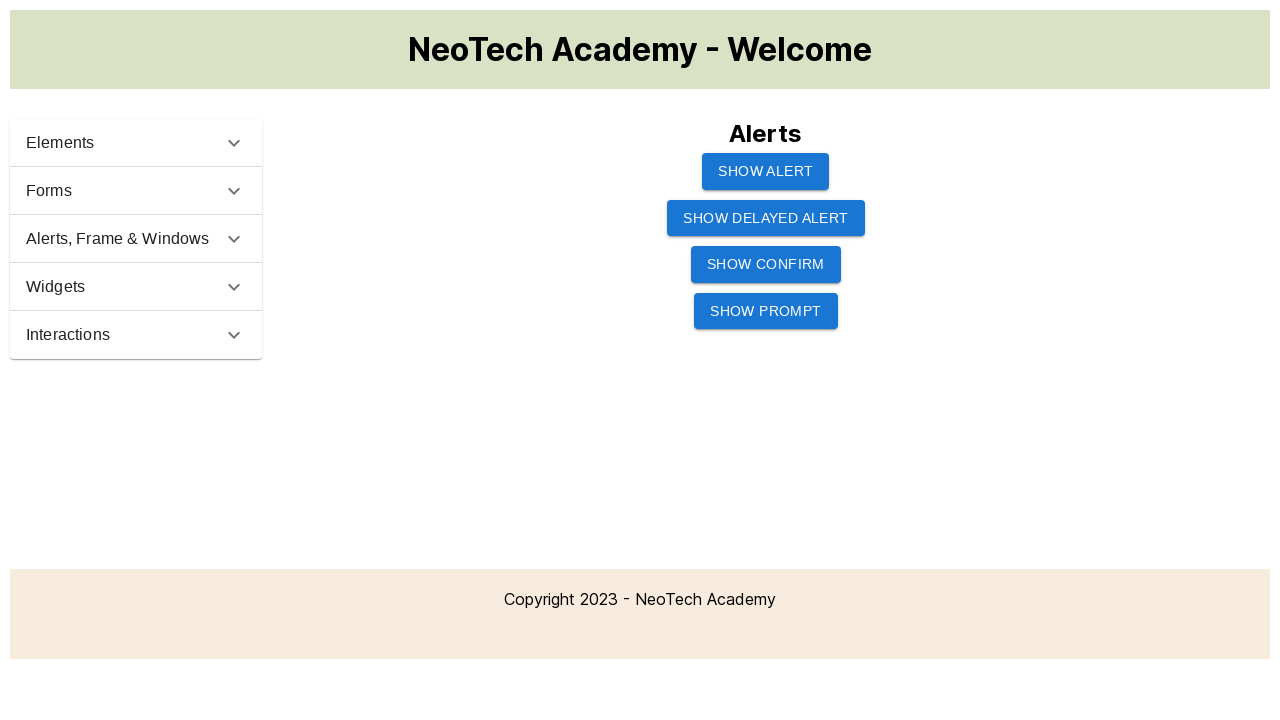

Set up dialog handler to accept alerts
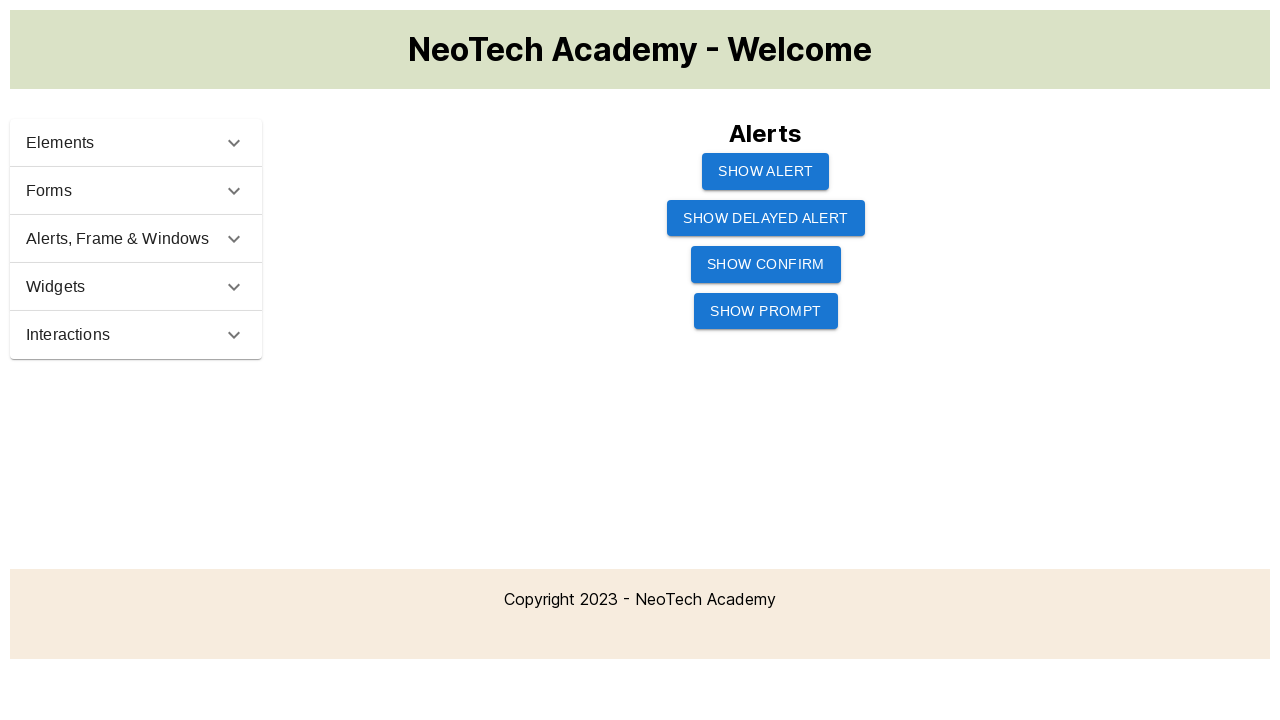

Clicked button to trigger immediate alert at (766, 171) on #btnAlert
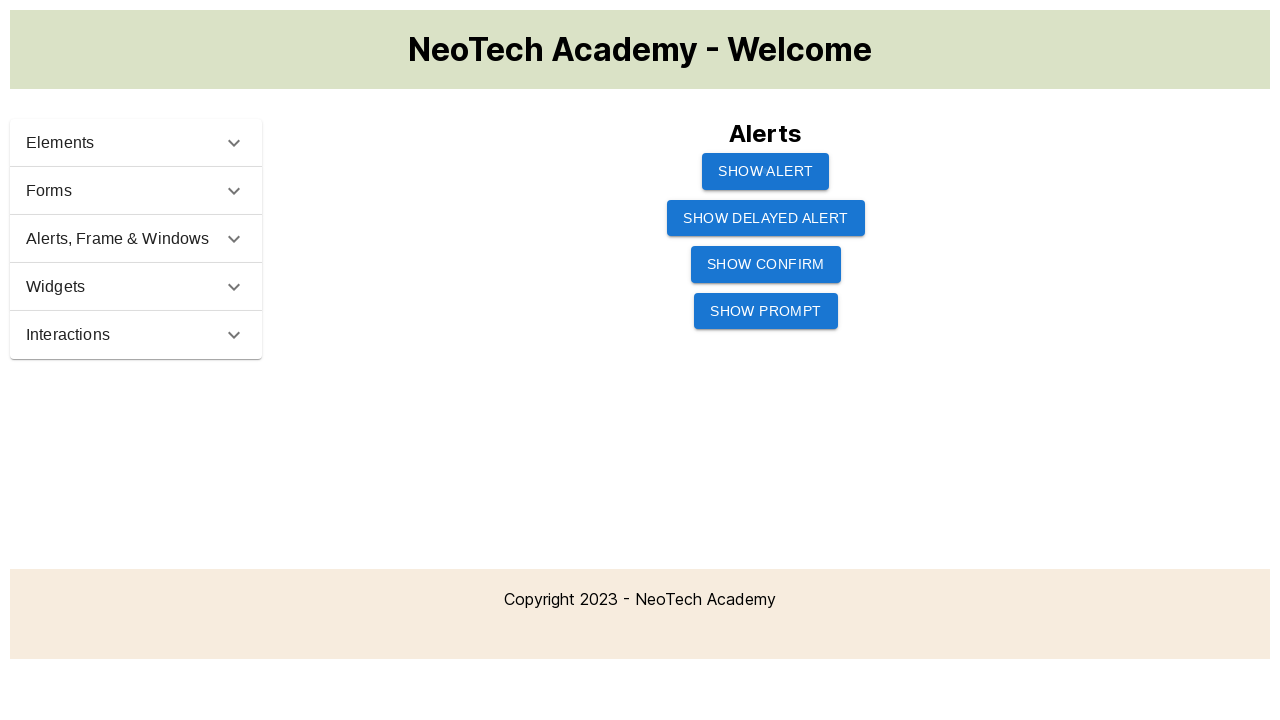

Waited for immediate alert to be handled
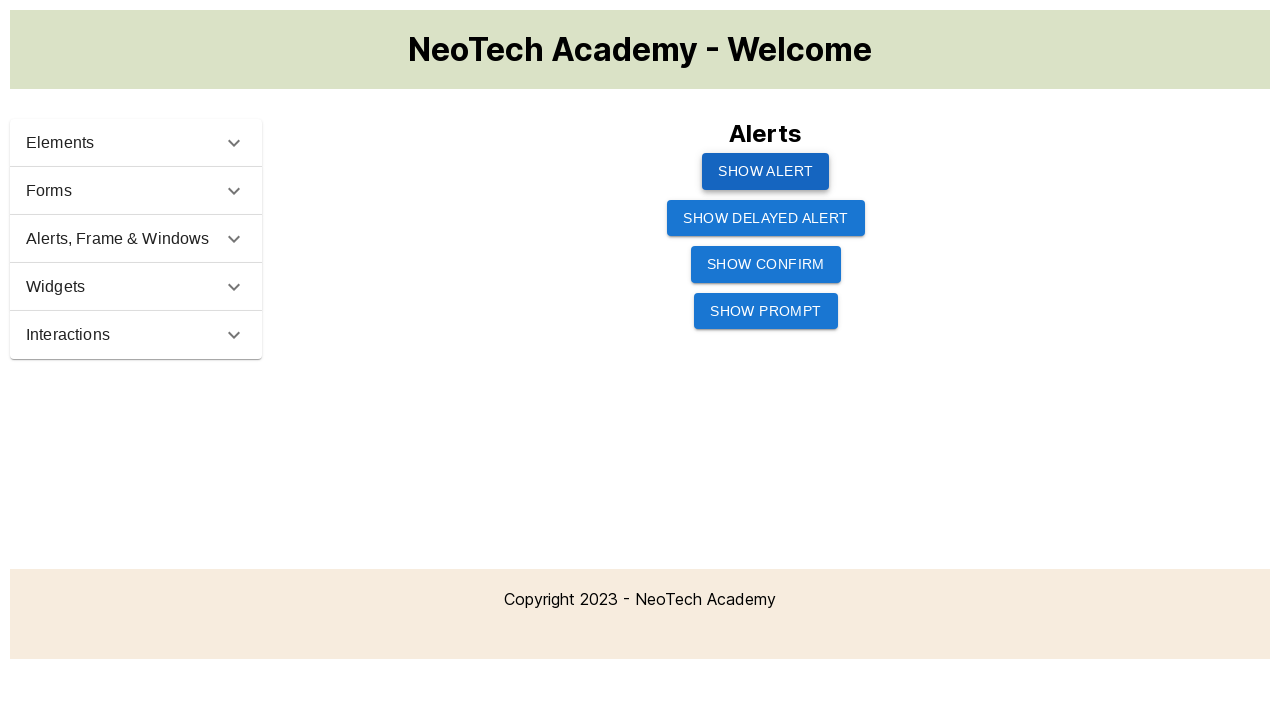

Clicked button to trigger delayed alert at (766, 218) on #btnDelayedAlert
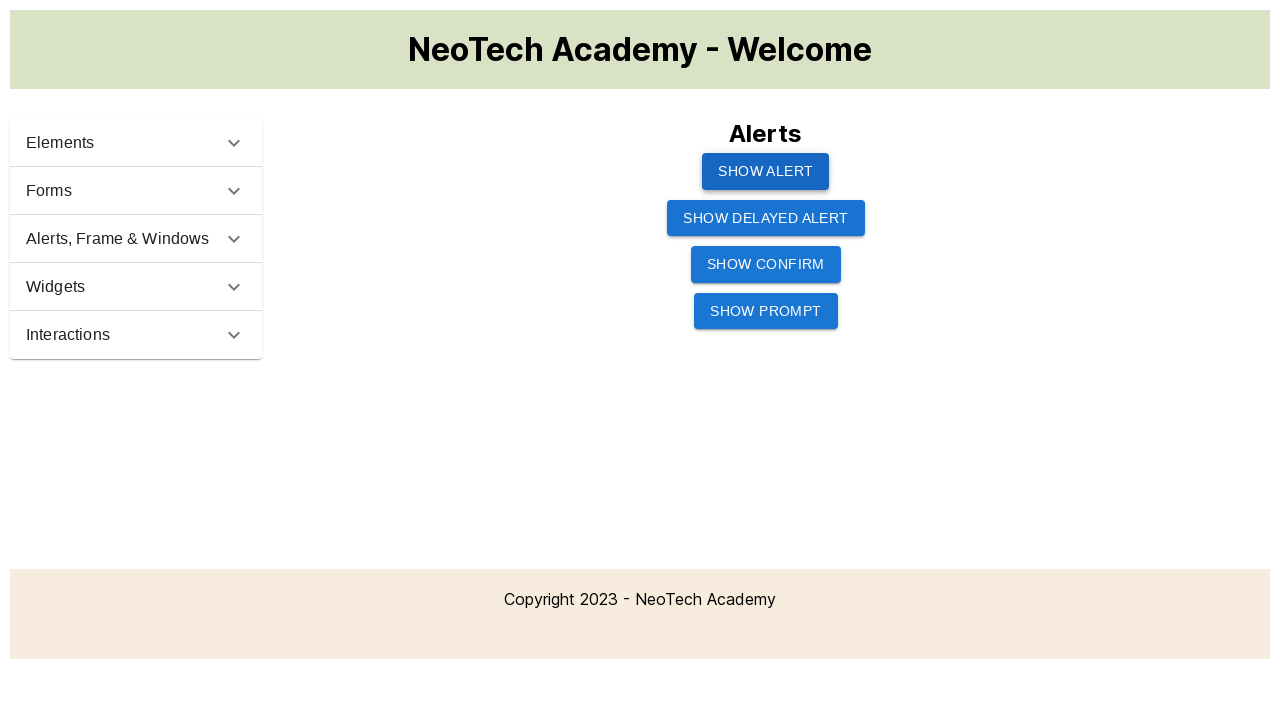

Waited for delayed alert to be triggered and handled
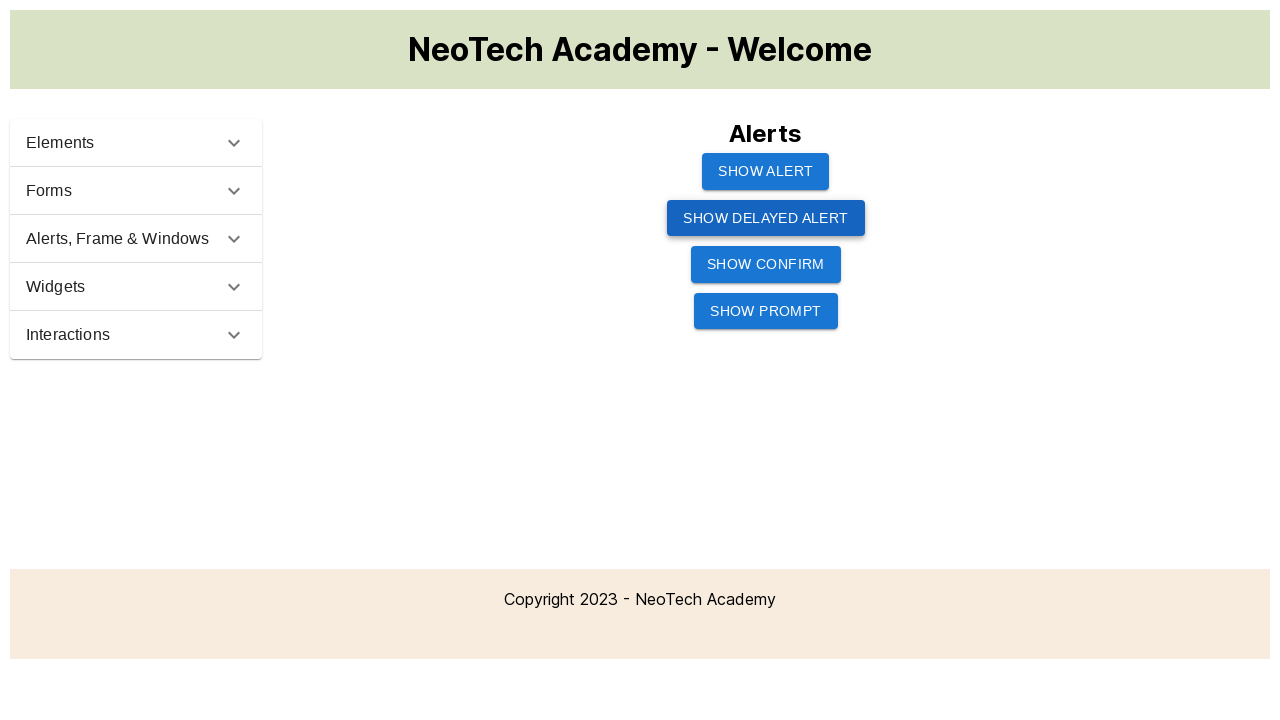

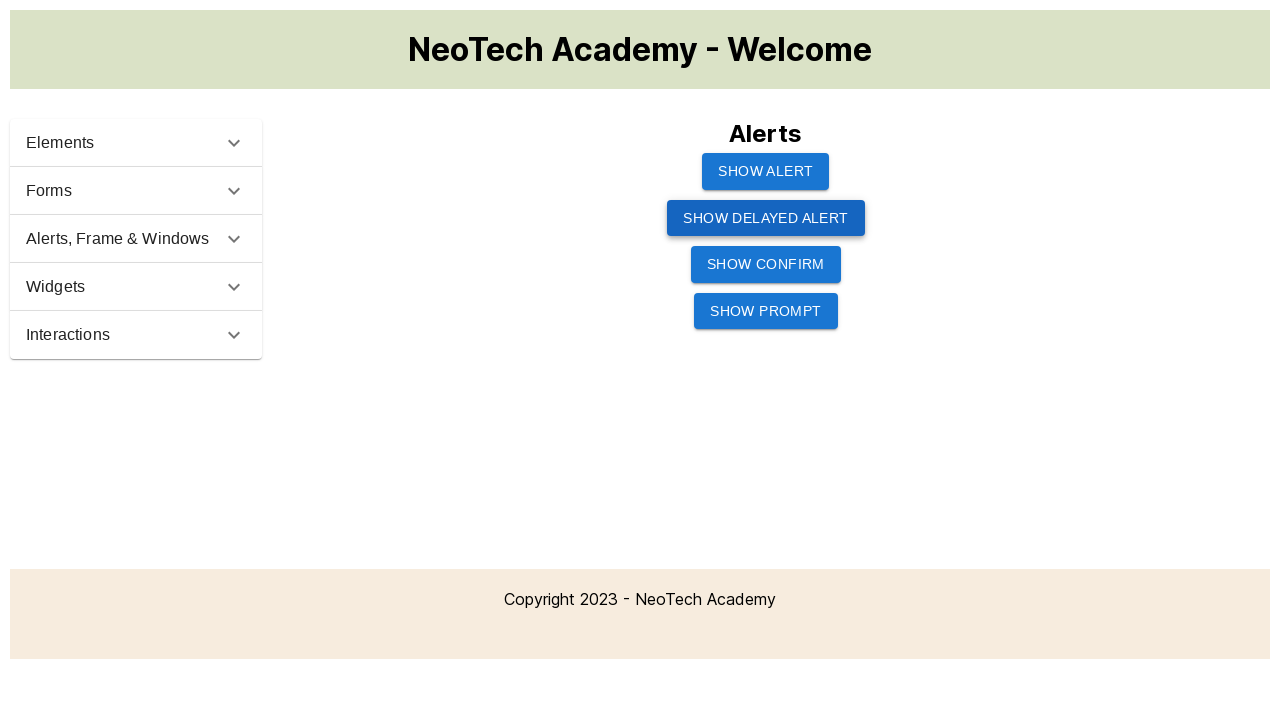